Tests interaction with an embedded iframe by loading it and verifying the headline text

Starting URL: https://example.com

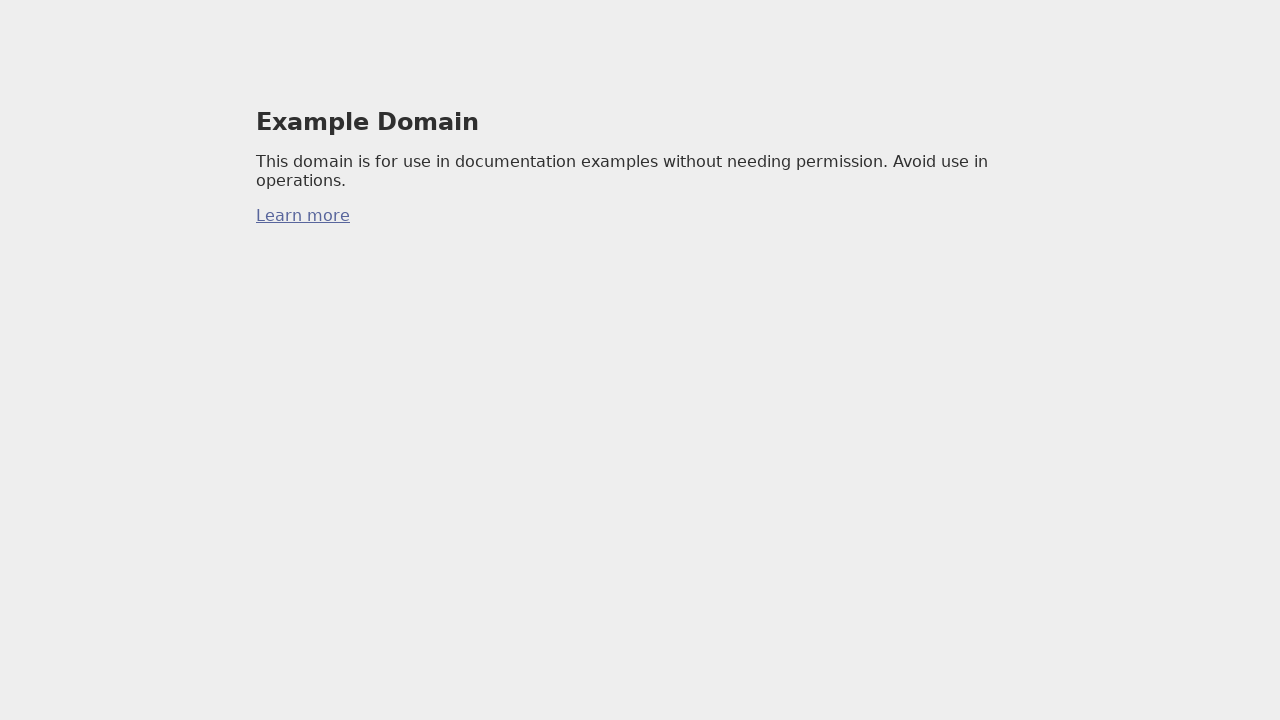

Set page content with embedded iframe pointing to https://example.com
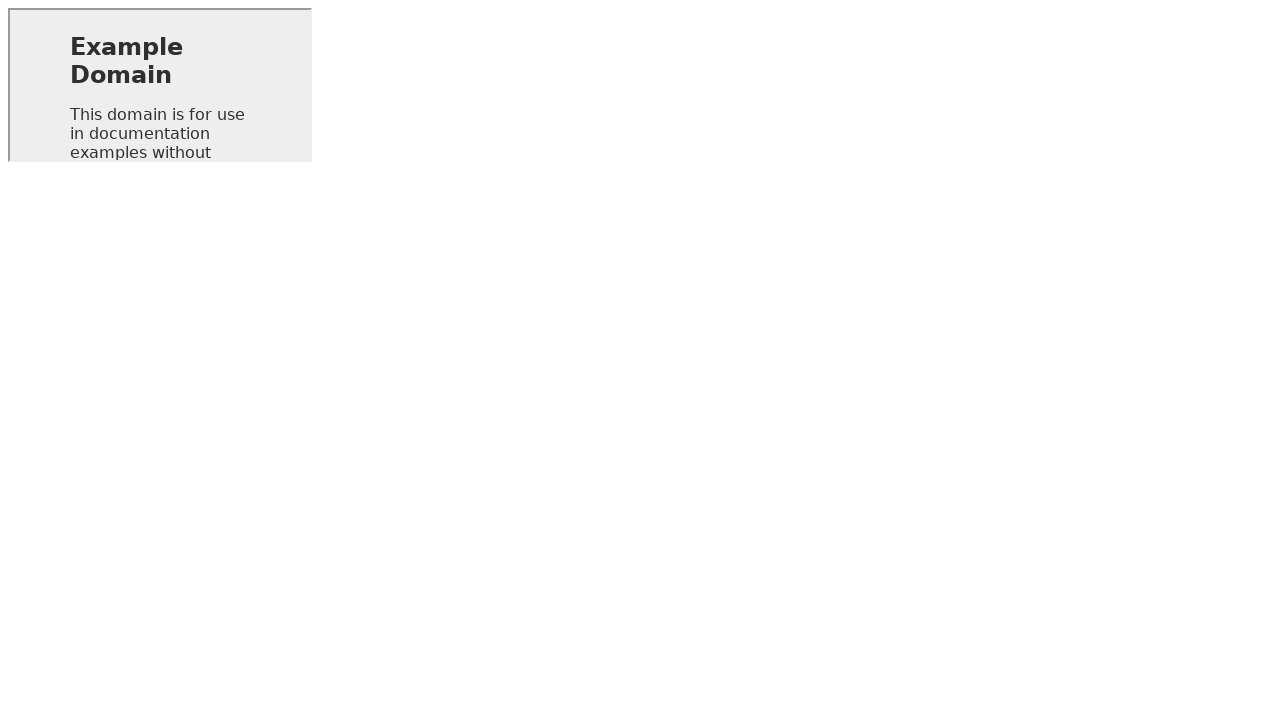

Accessed the embedded iframe by name 'example-iframe'
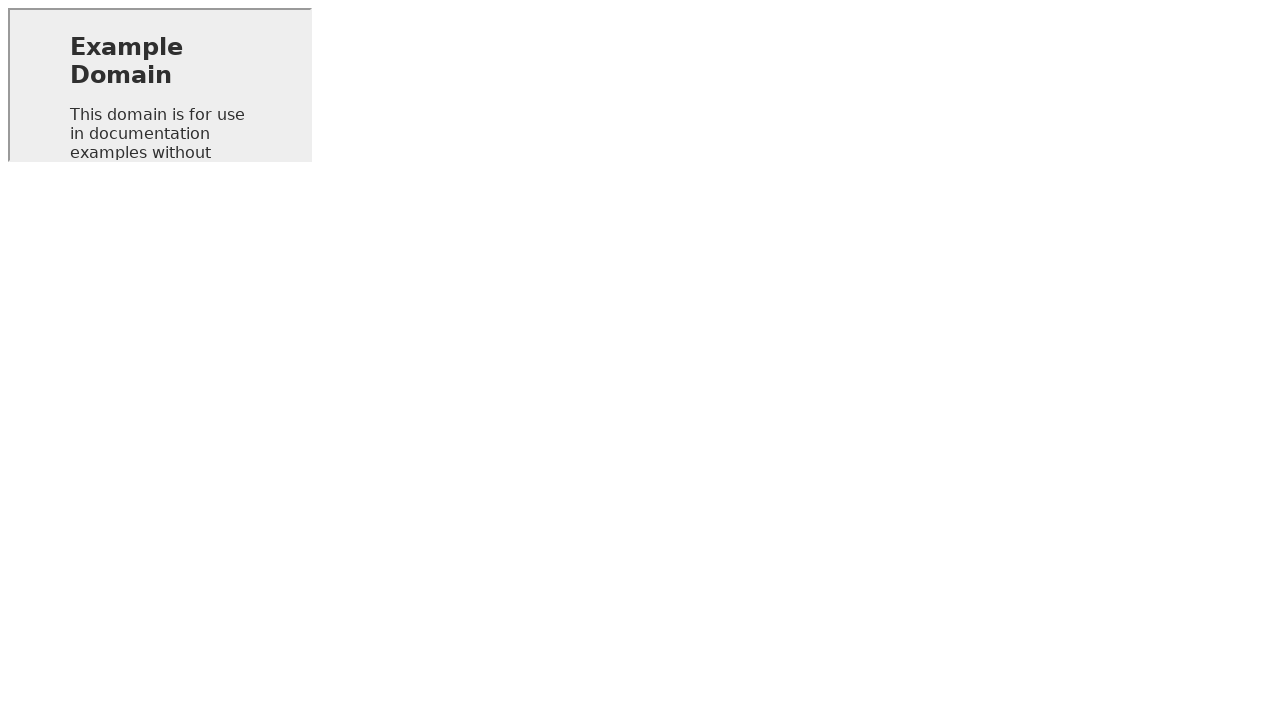

Waited for iframe to fully load
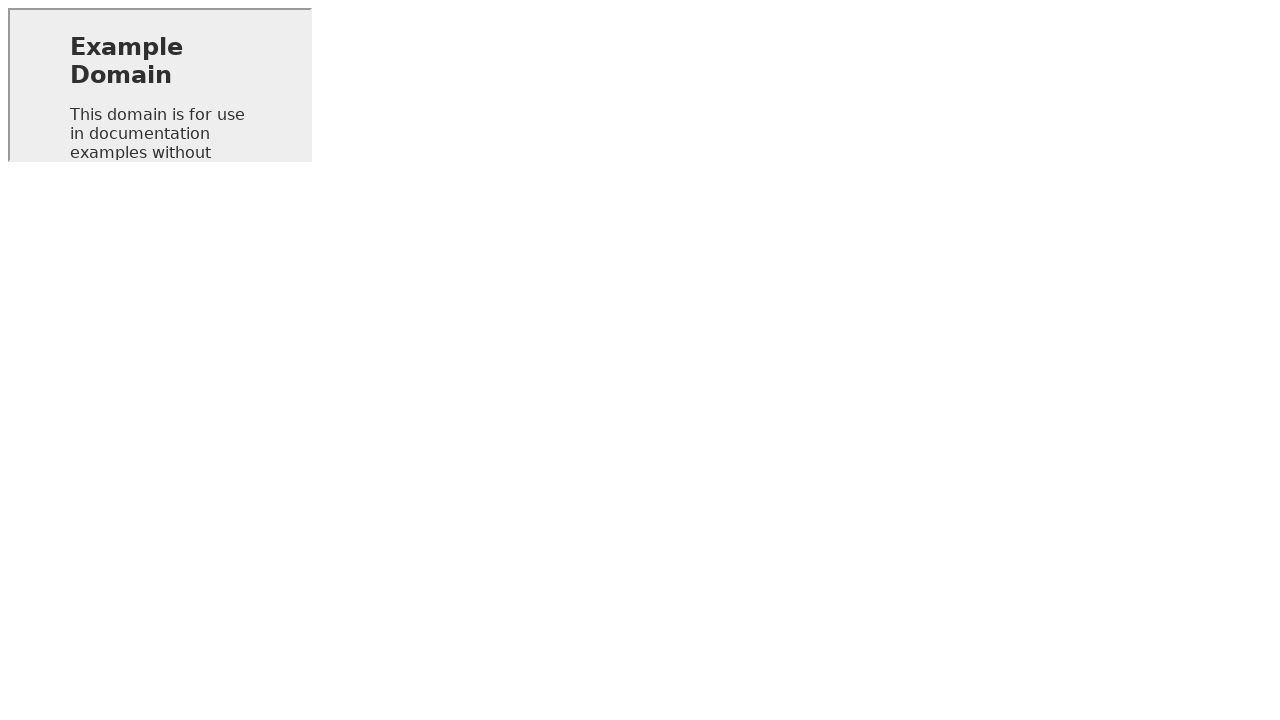

Located h1 headline element in iframe
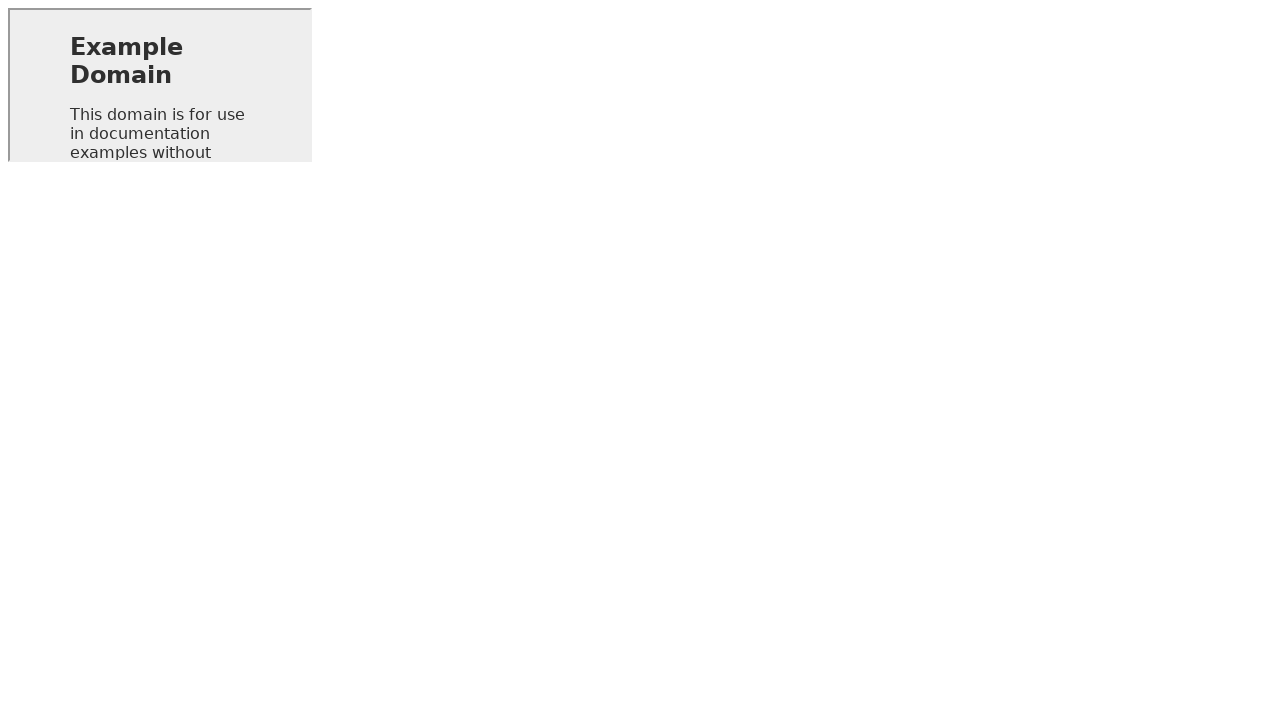

Verified that headline text contains 'Example Domain'
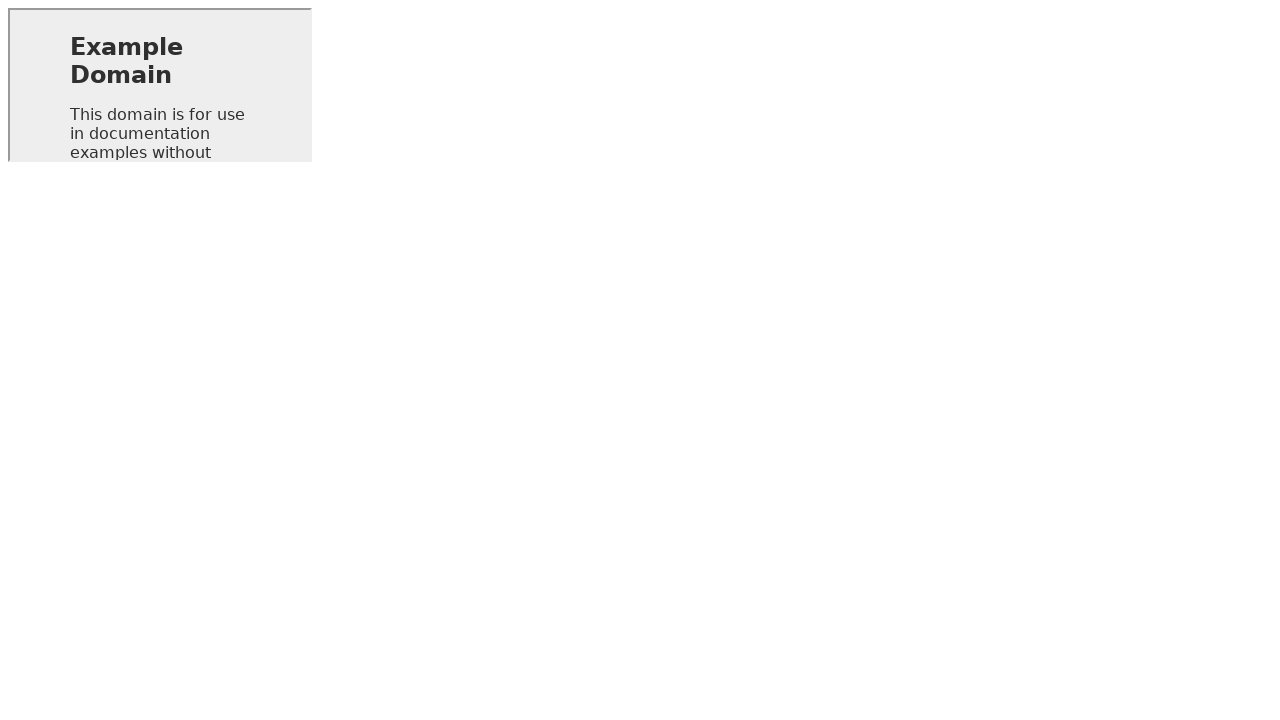

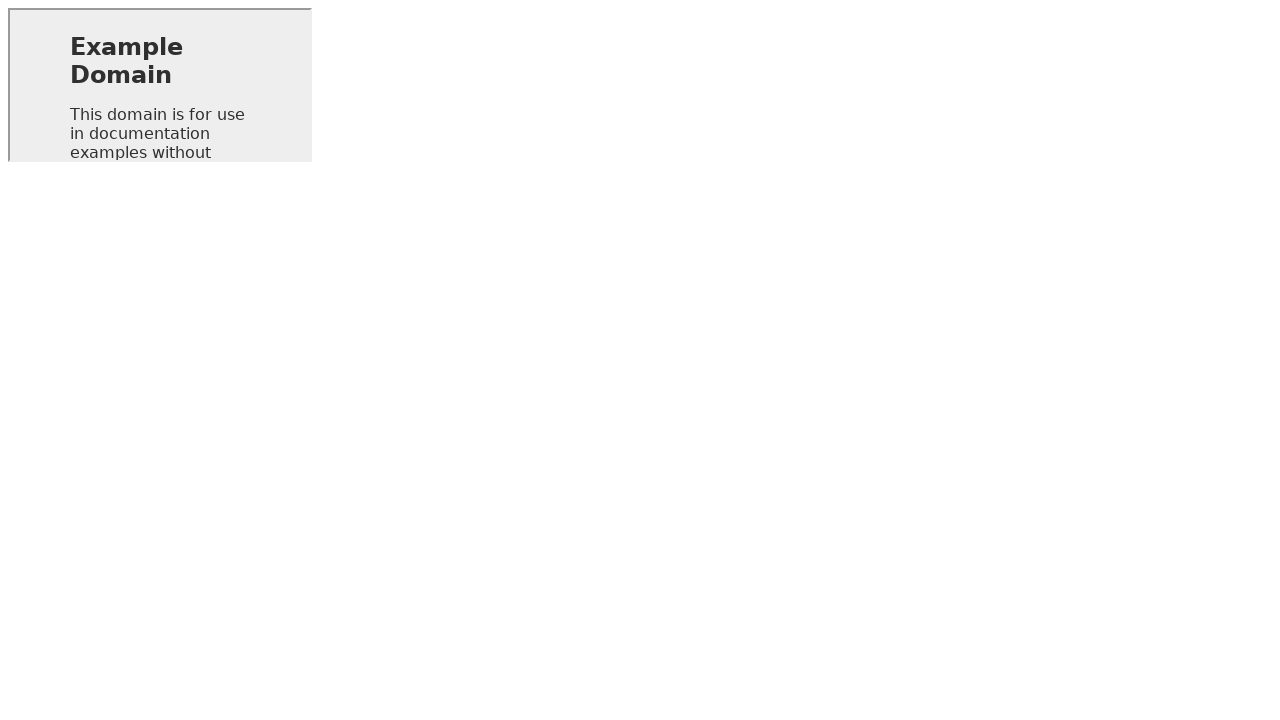